Tests drag and drop functionality on the jQuery UI droppable demo page by dragging an element and dropping it onto a target area within an iframe

Starting URL: https://jqueryui.com/droppable/

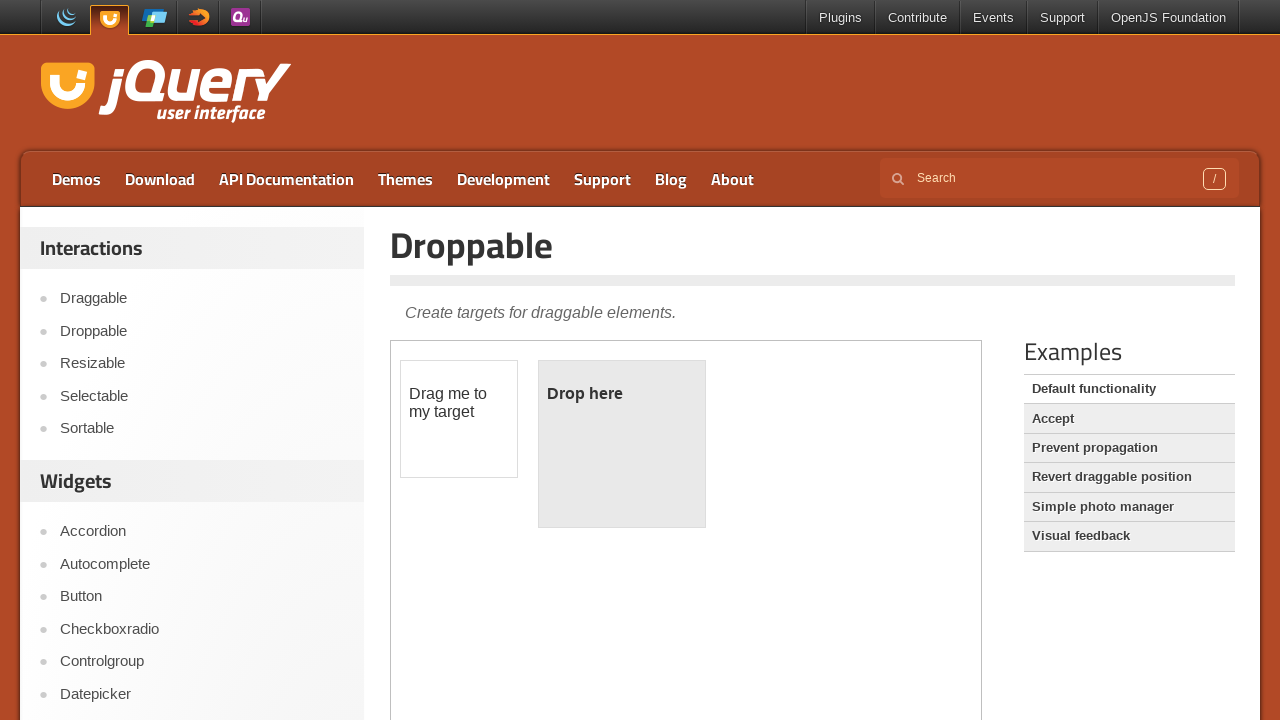

Located iframe containing drag and drop demo
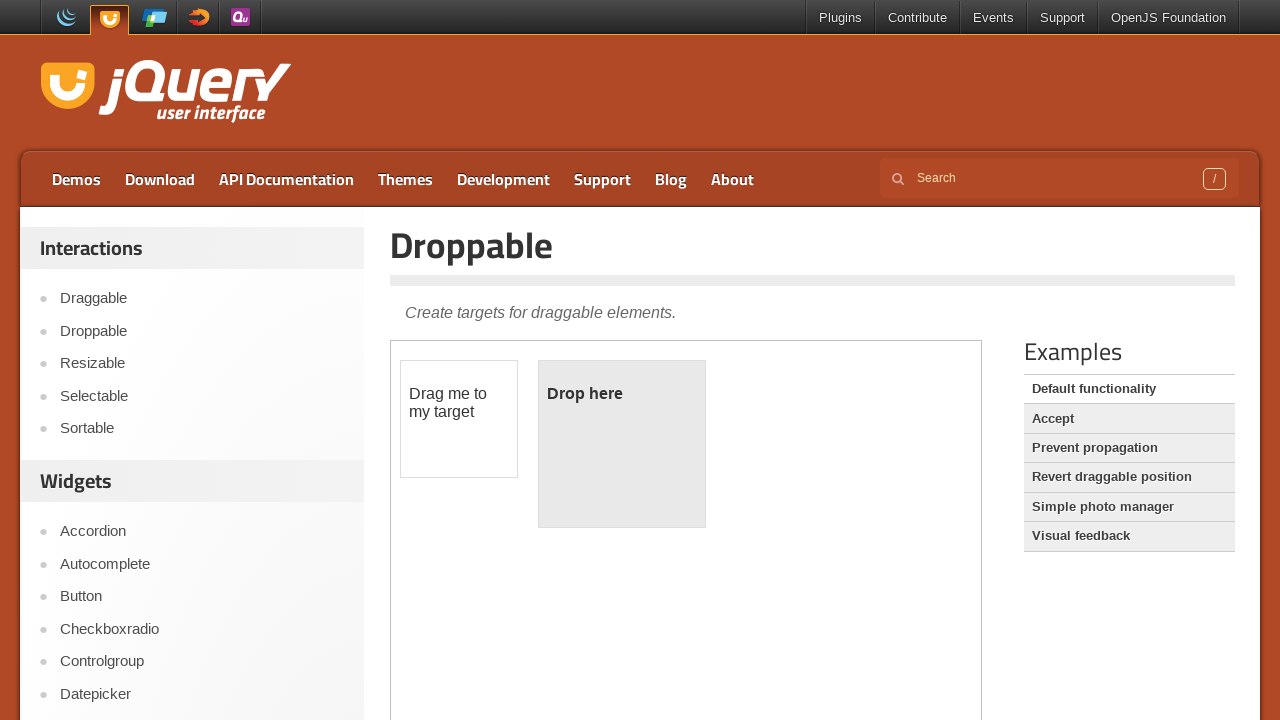

Located draggable element within iframe
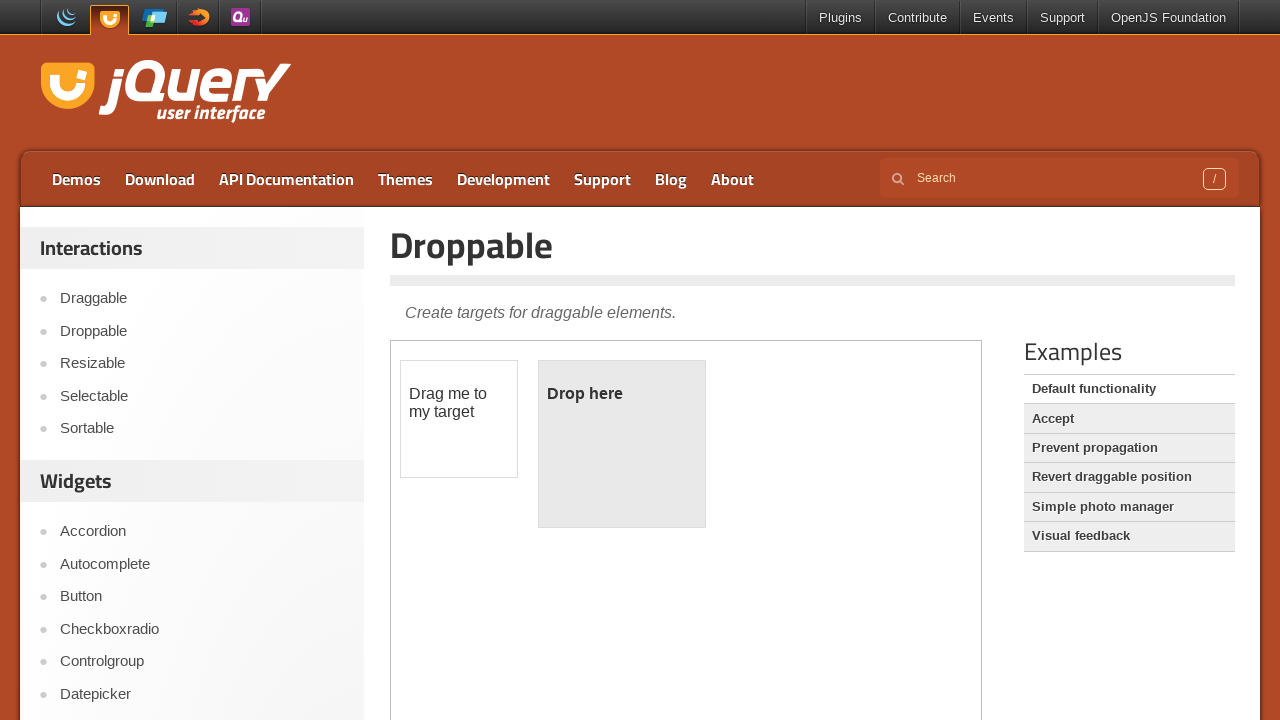

Located droppable target element within iframe
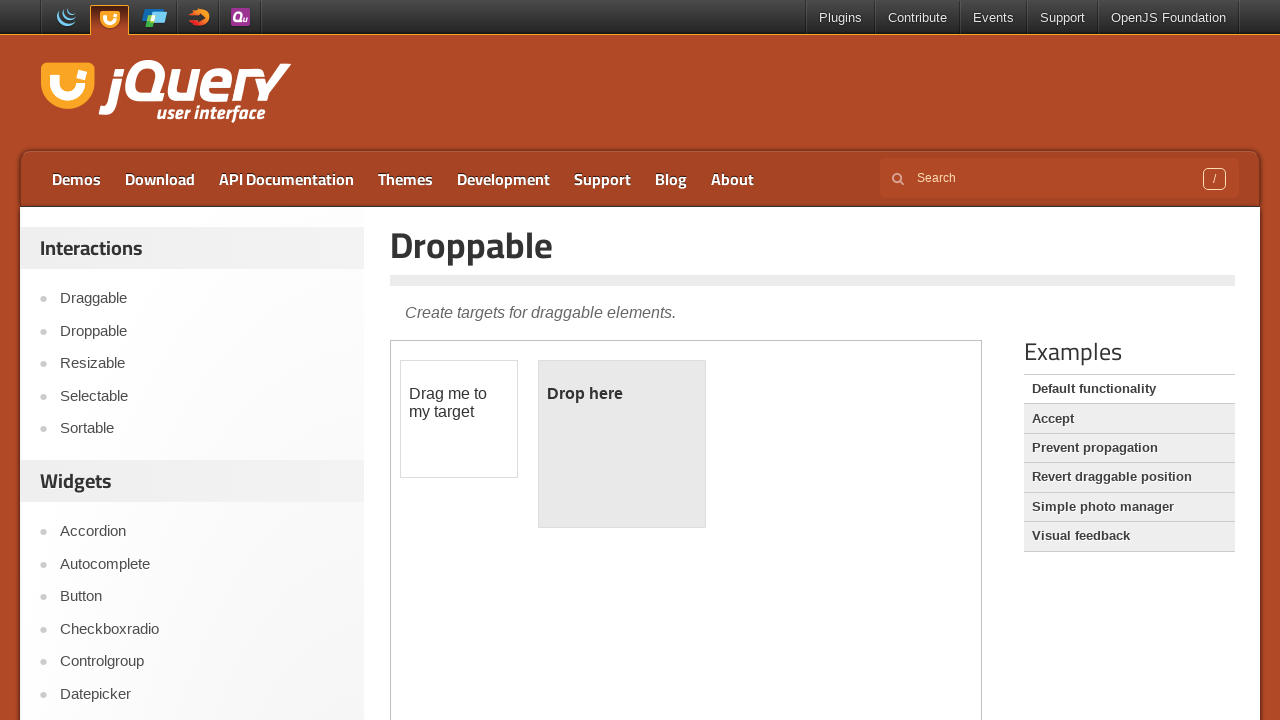

Successfully dragged element and dropped it onto target area at (622, 444)
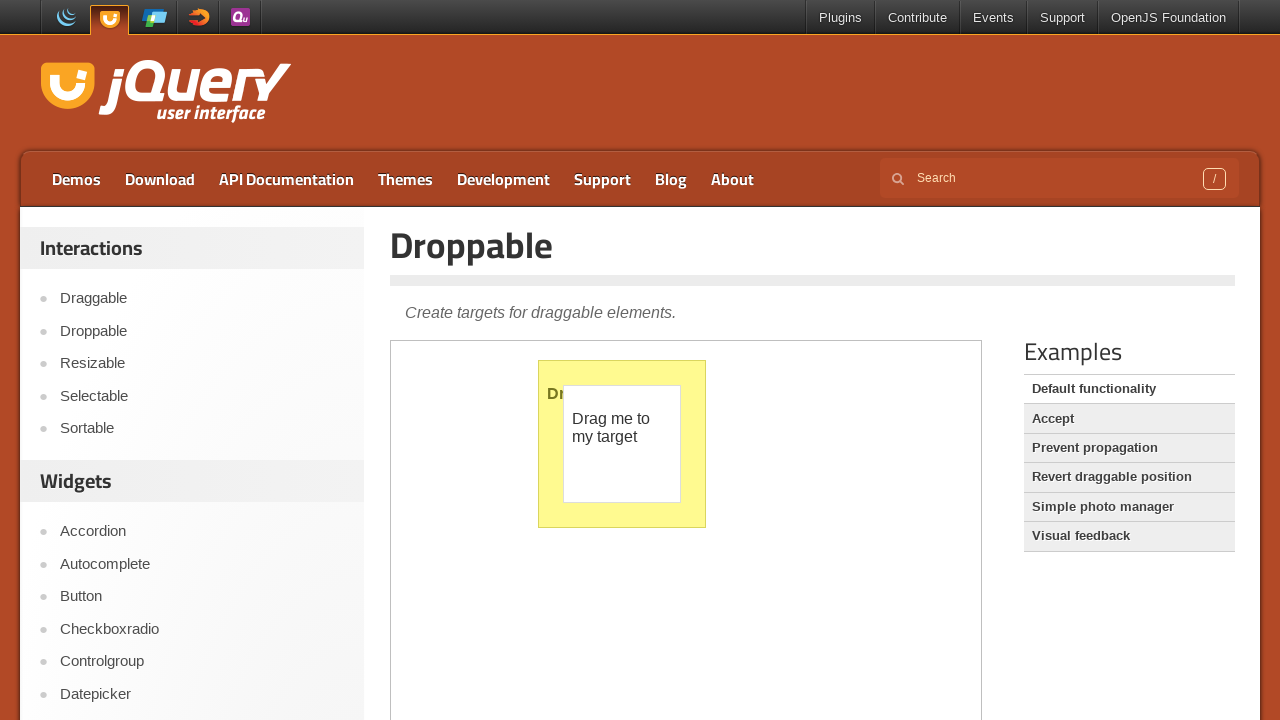

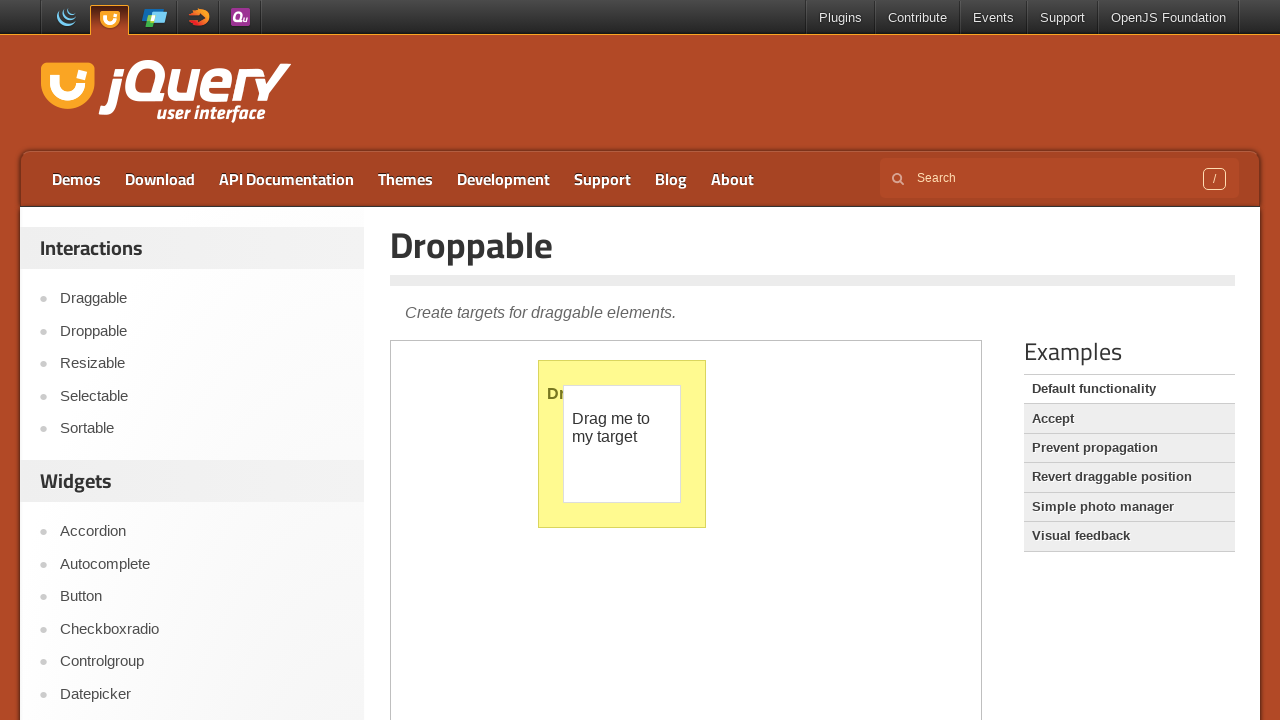